Tests a registration form by filling in required fields (first name, last name, email) and submitting, then verifies successful registration message is displayed.

Starting URL: http://suninjuly.github.io/registration1.html

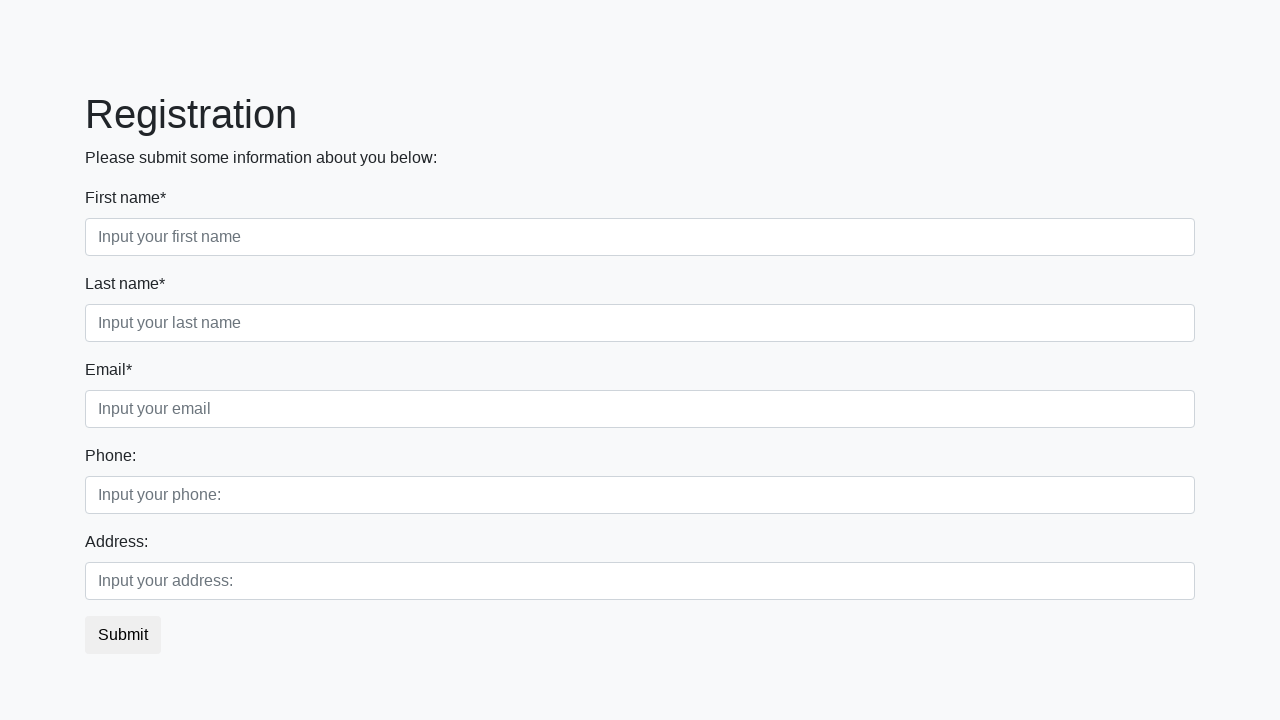

Filled first name field with 'Ivan' on .form-control.first
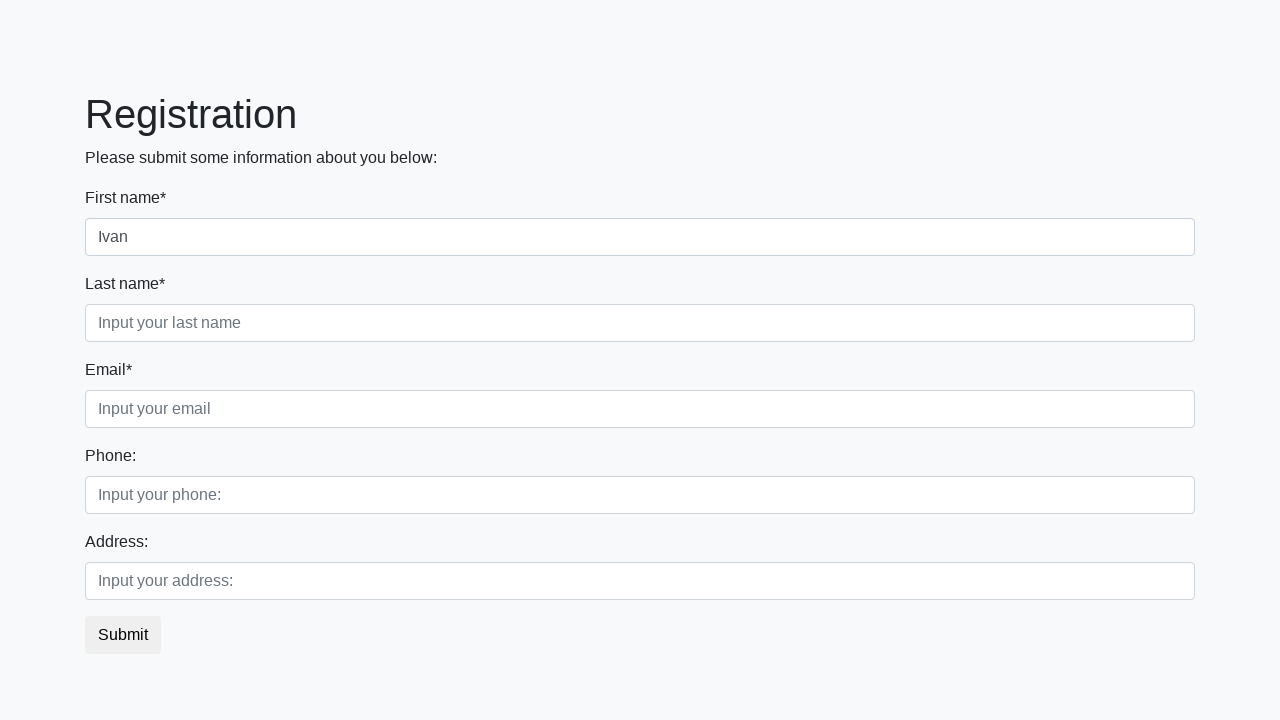

Filled last name field with 'Petrov' on .form-control.second
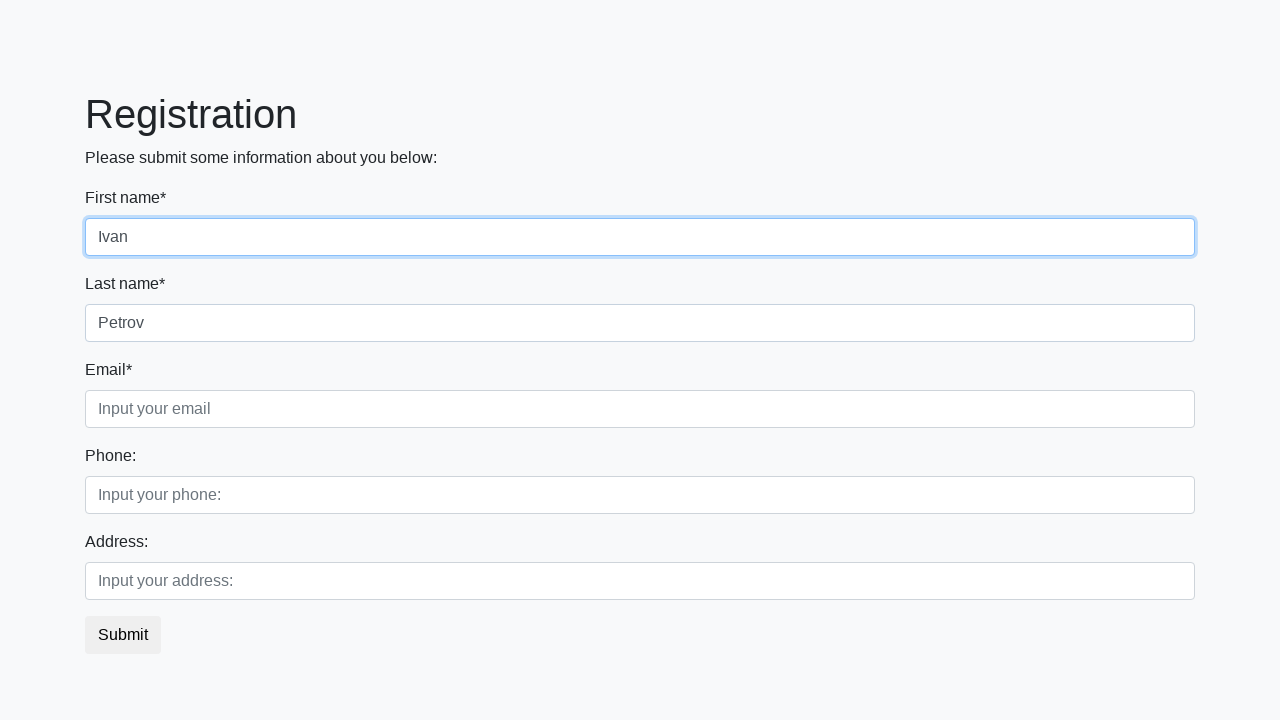

Filled email field with 'testuser@mail.com' on .form-control.third
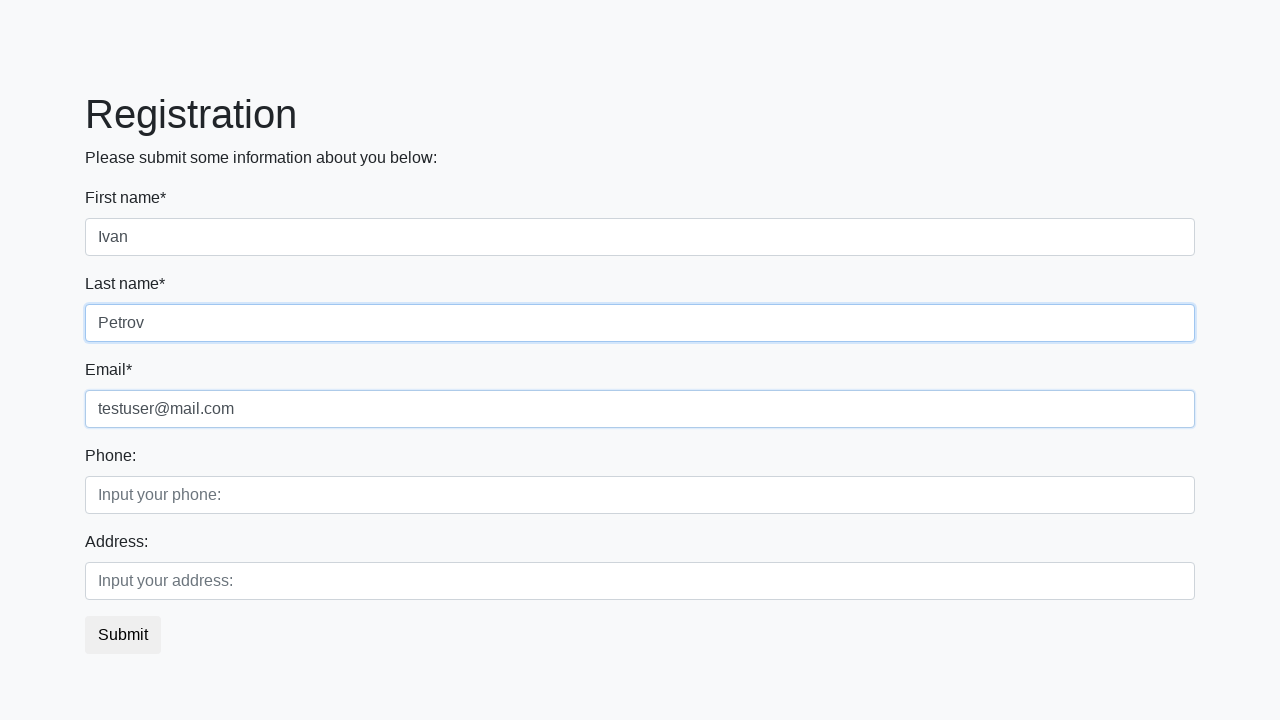

Clicked submit button to register at (123, 635) on button.btn
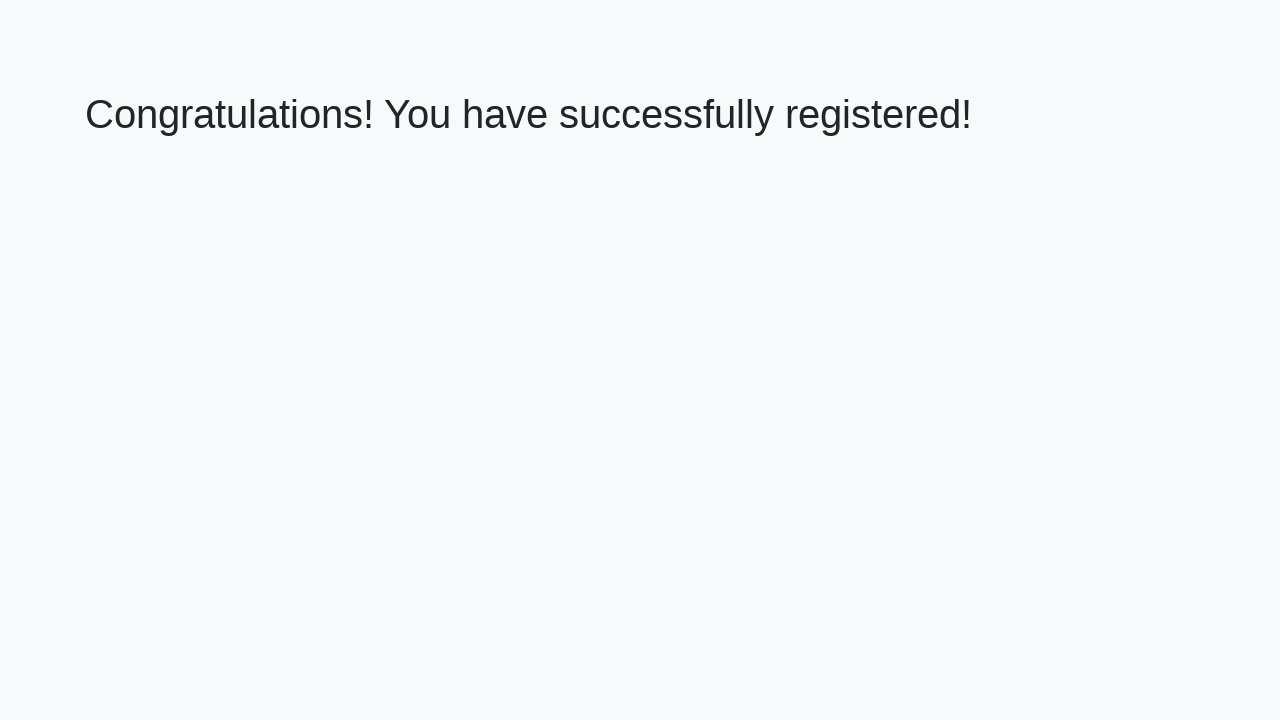

Success message header loaded
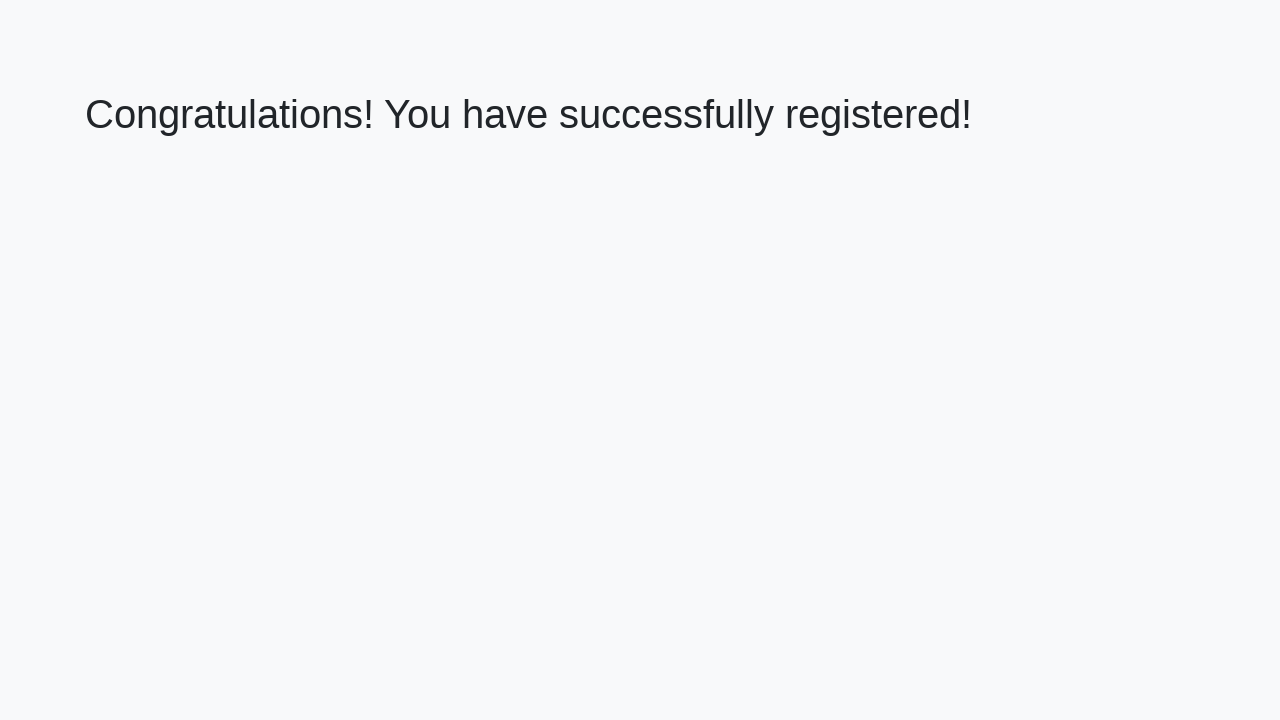

Retrieved success message text: 'Congratulations! You have successfully registered!'
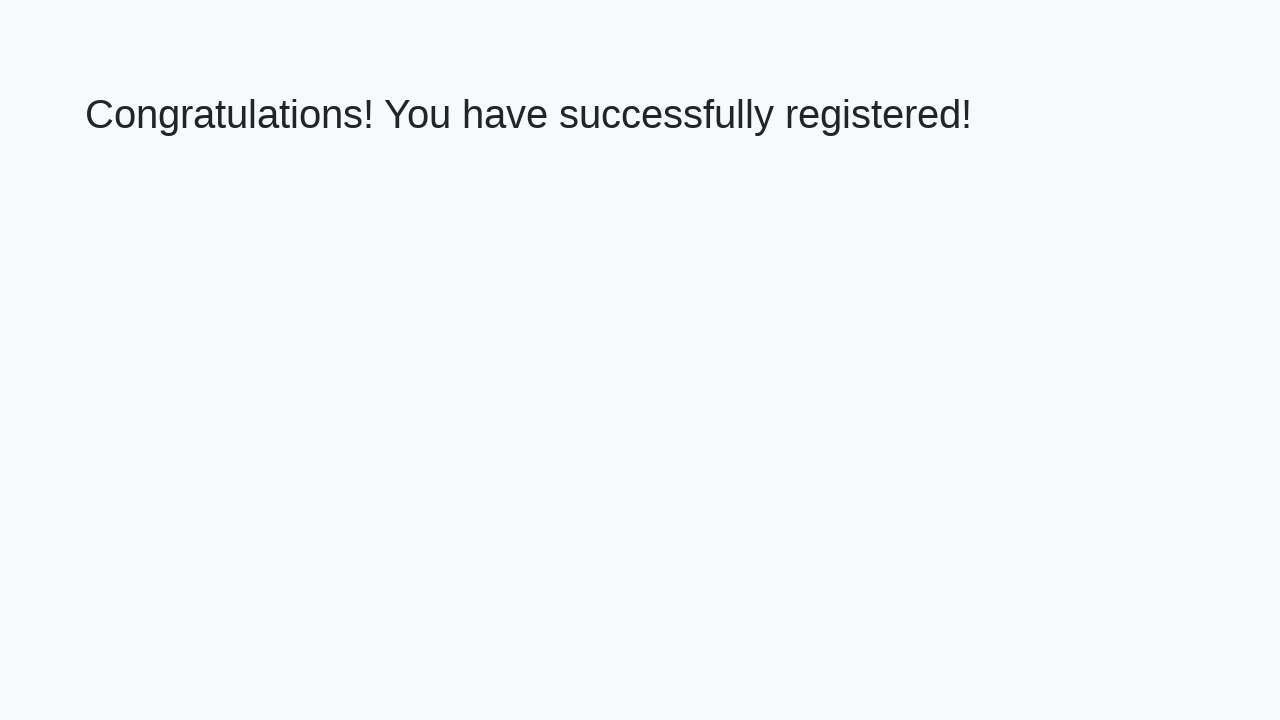

Verified registration success message is correct
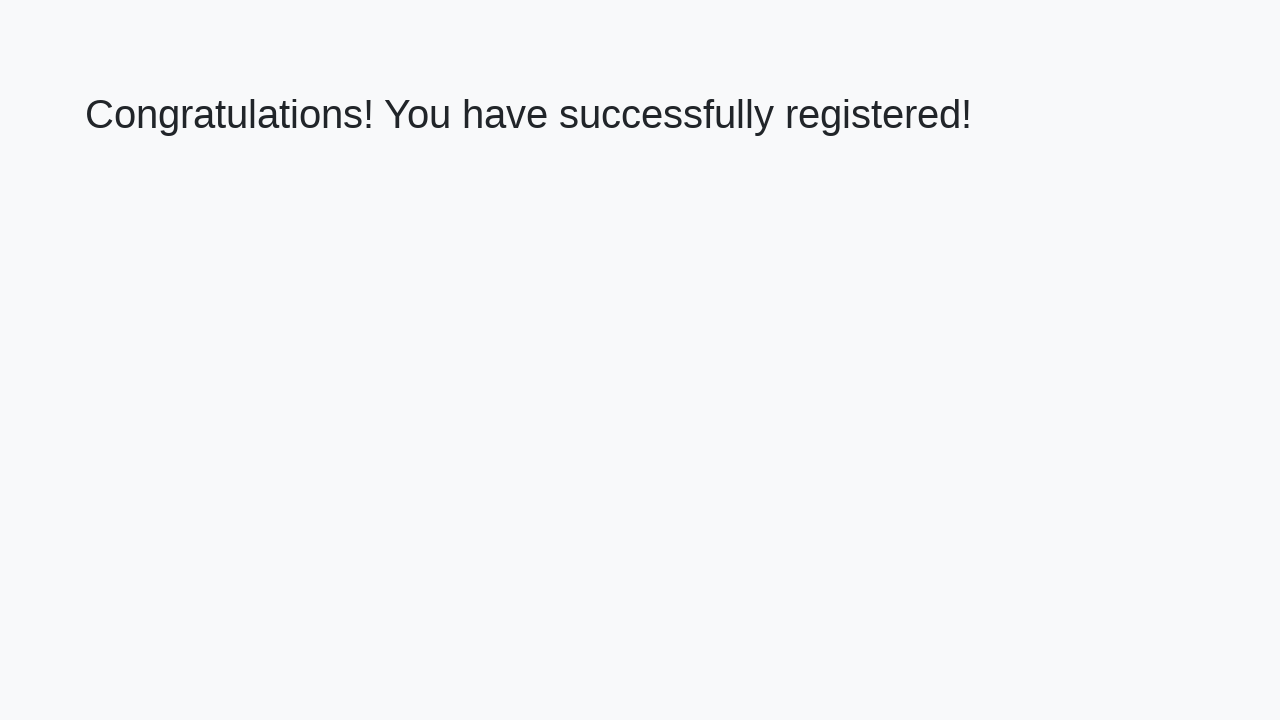

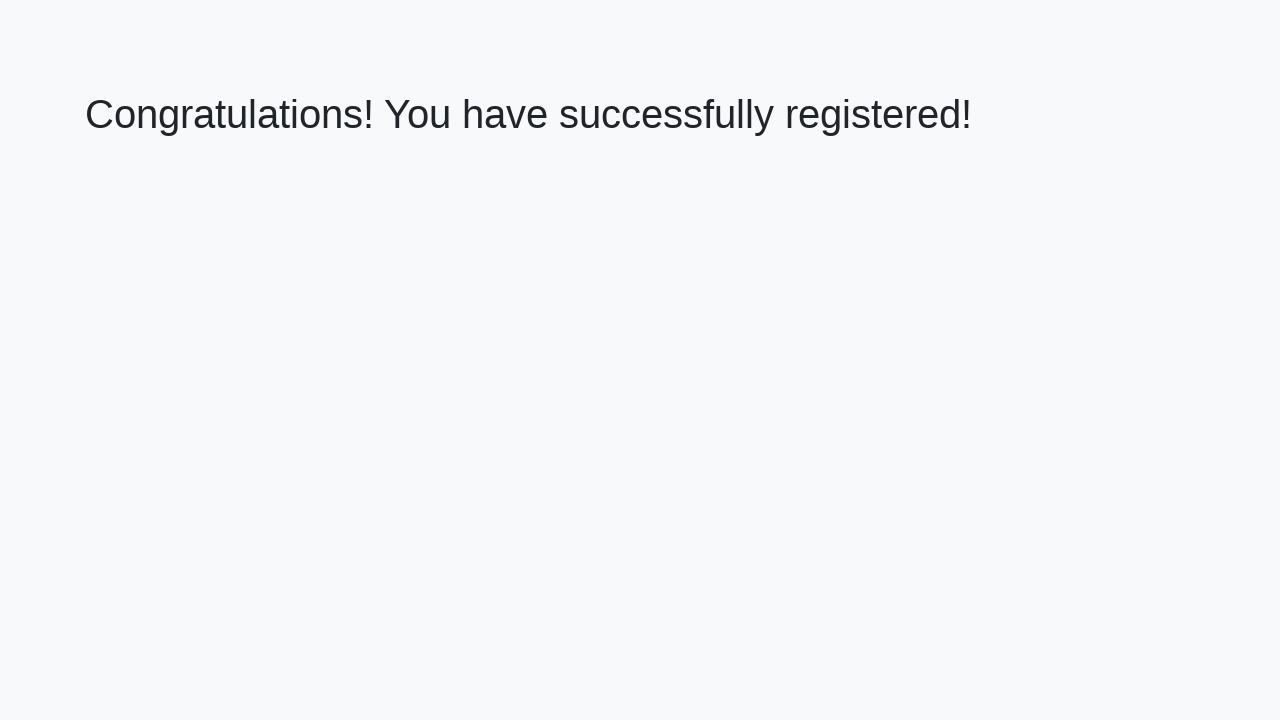